Tests checkbox interactions by checking the first checkbox and unchecking the second checkbox

Starting URL: https://the-internet.herokuapp.com/checkboxes

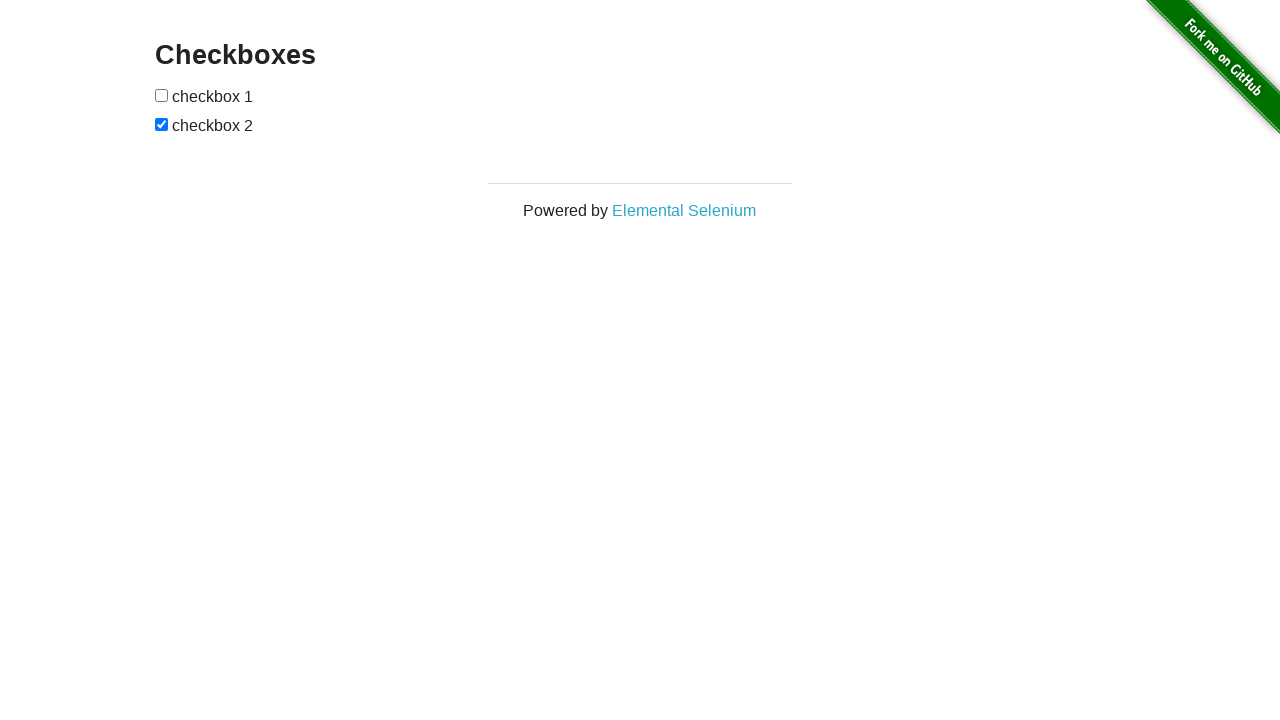

Located all checkbox input elements
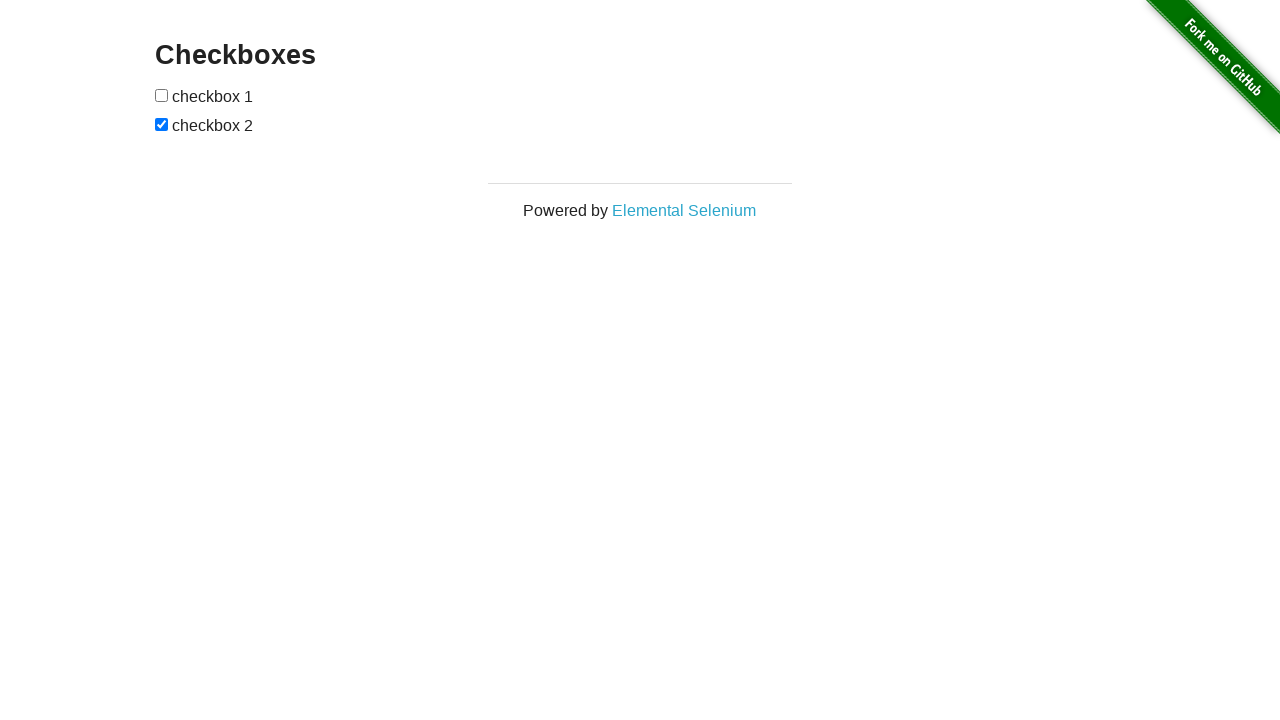

Selected first checkbox element
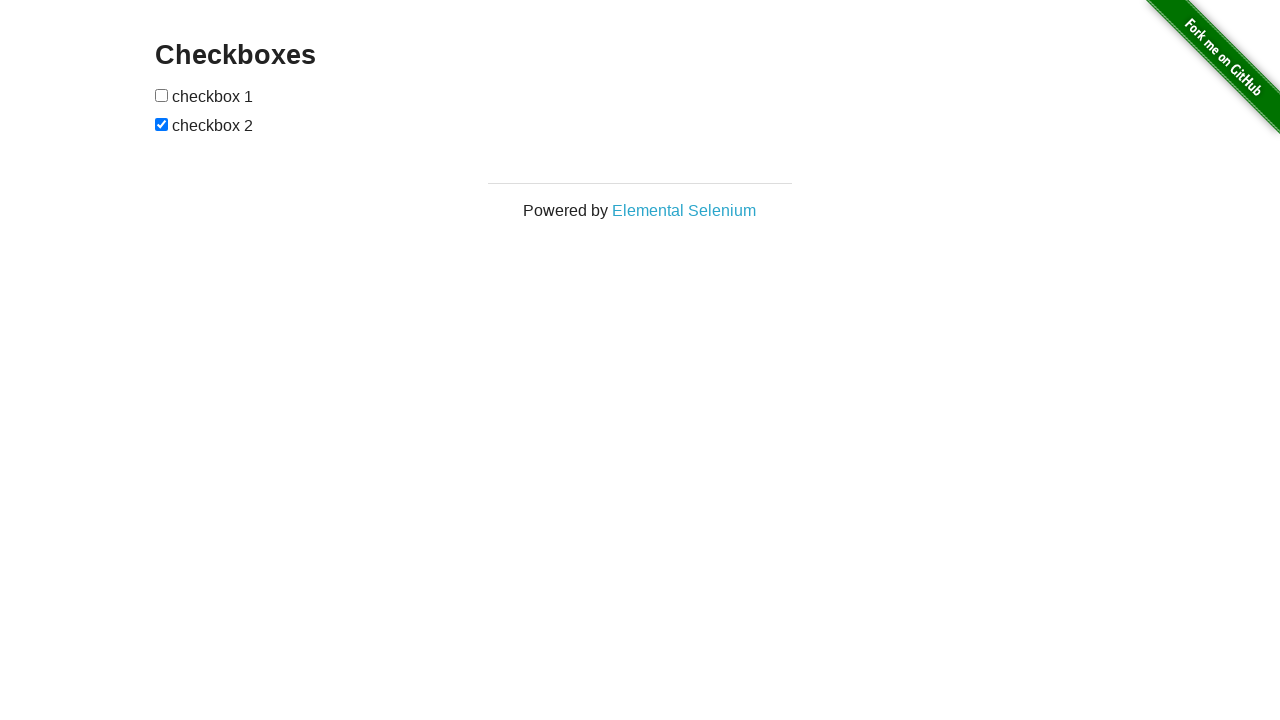

Selected second checkbox element
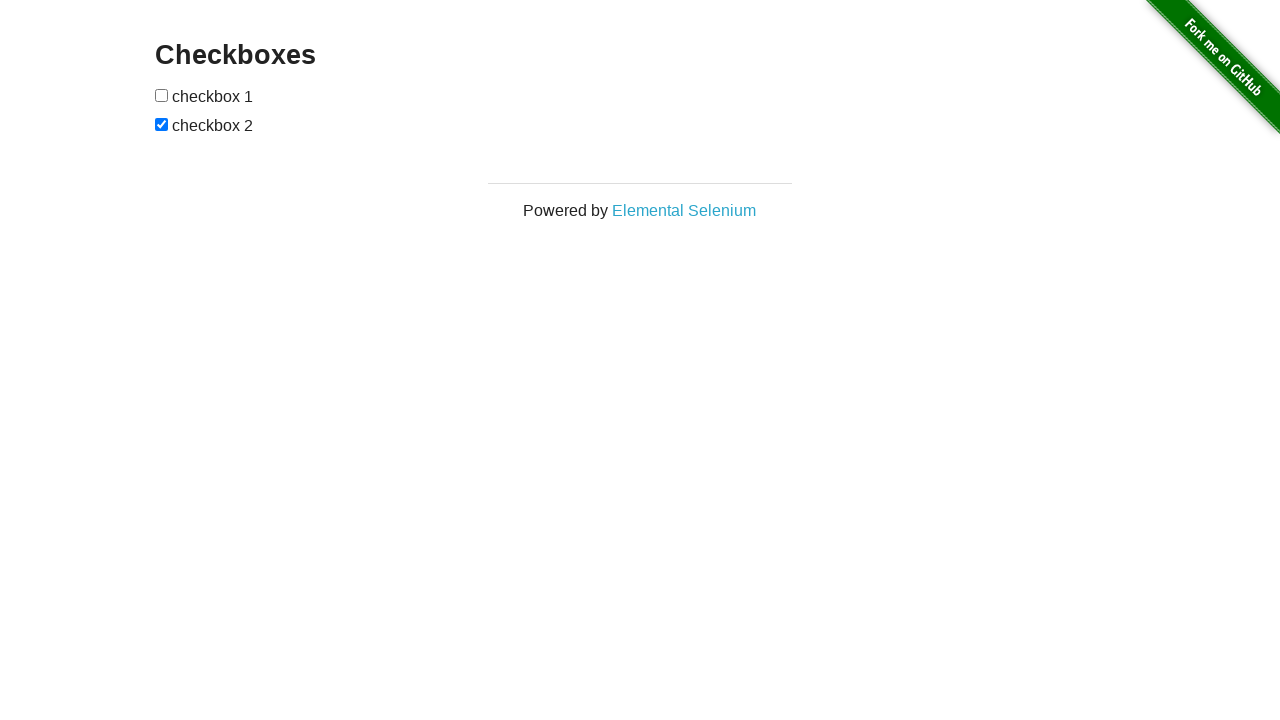

Checked the first checkbox at (162, 95) on #checkboxes input >> nth=0
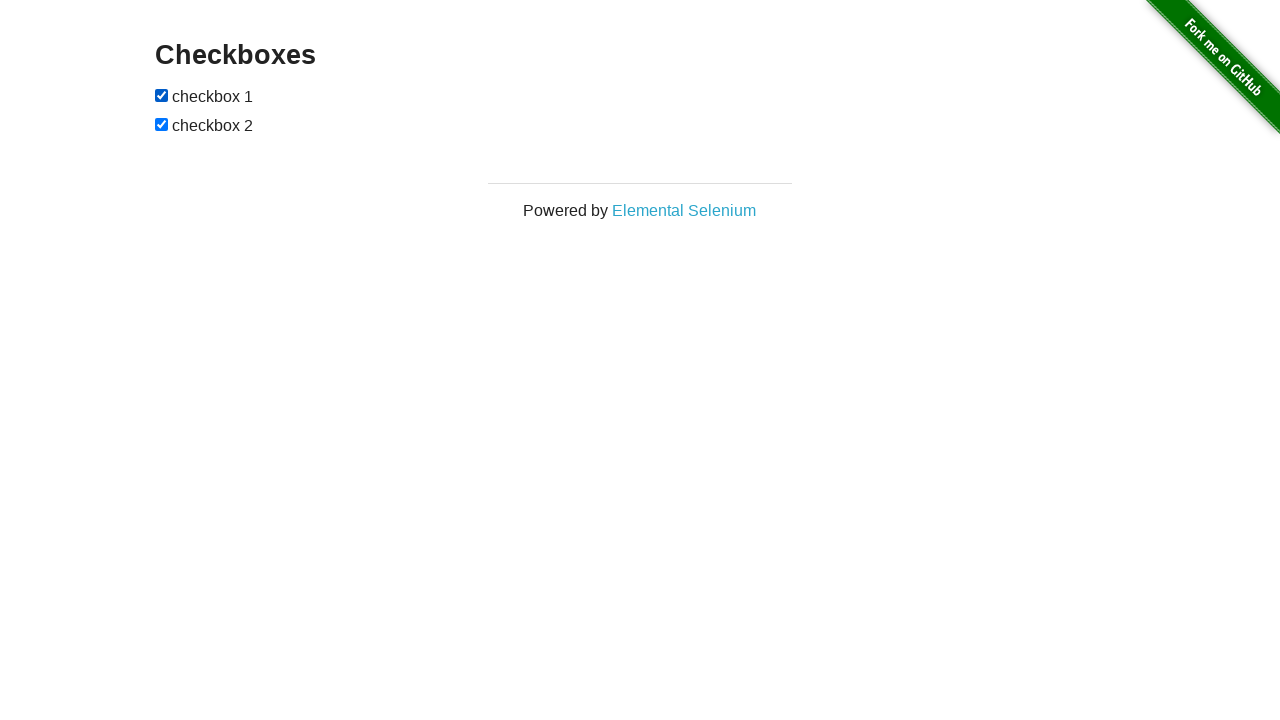

Unchecked the second checkbox at (162, 124) on #checkboxes input >> nth=1
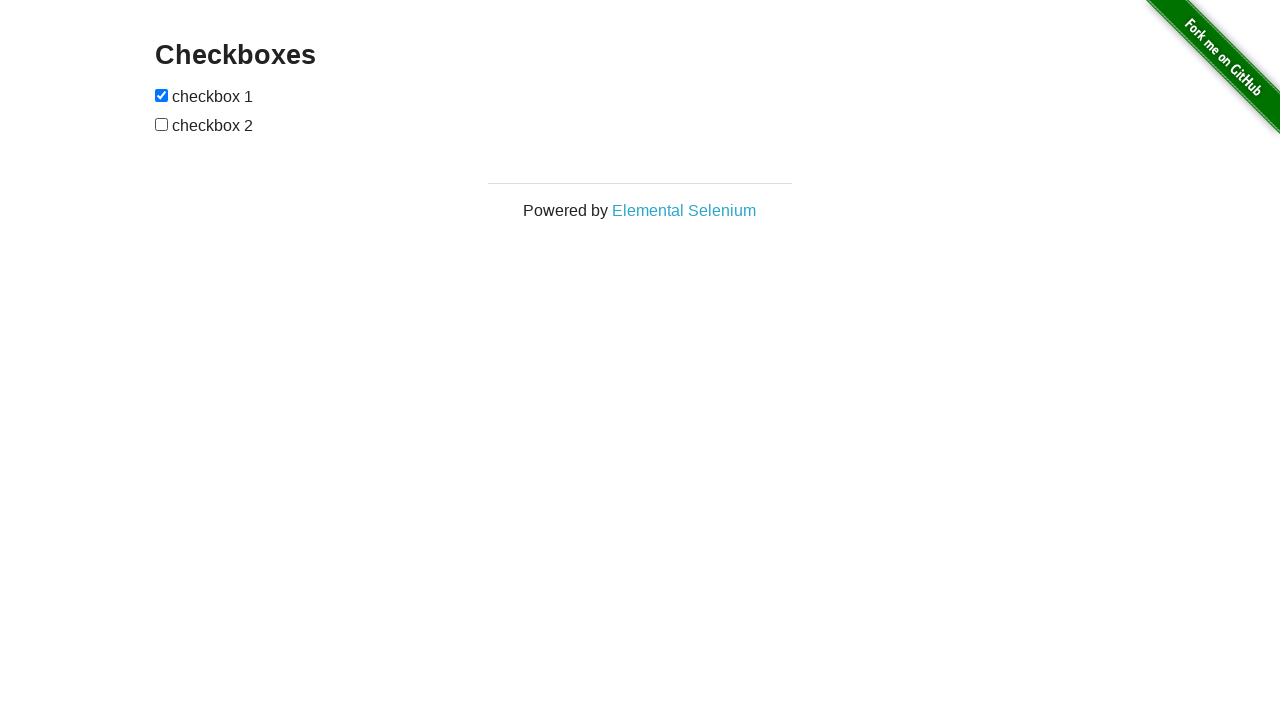

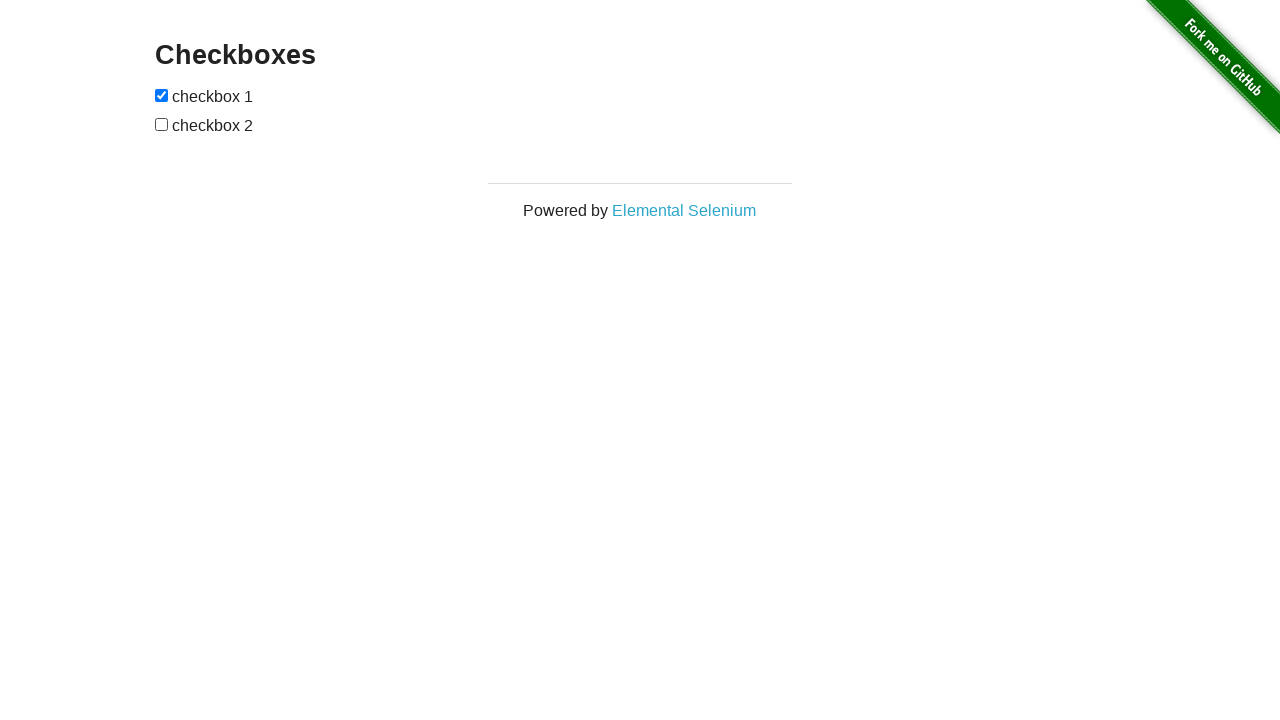